Tests reopening a completed task by toggling its checkbox on the All filter view.

Starting URL: https://todomvc4tasj.herokuapp.com/

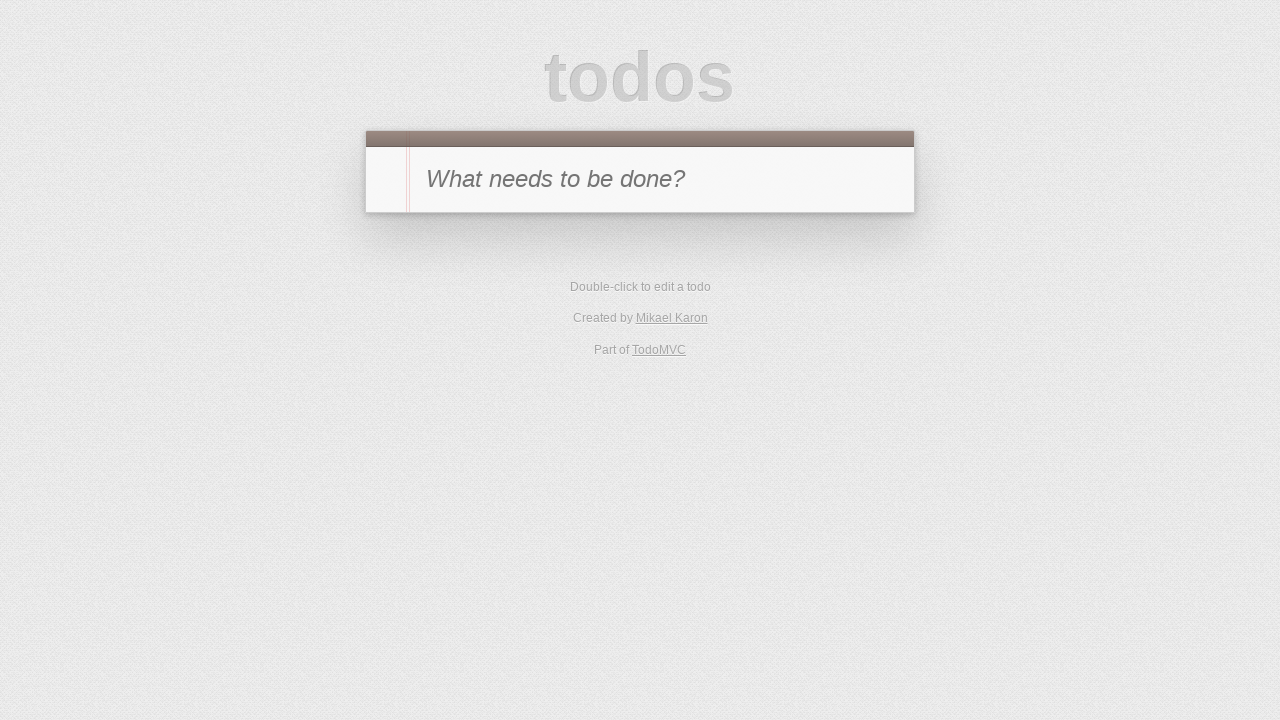

Set localStorage with one completed task and one active task
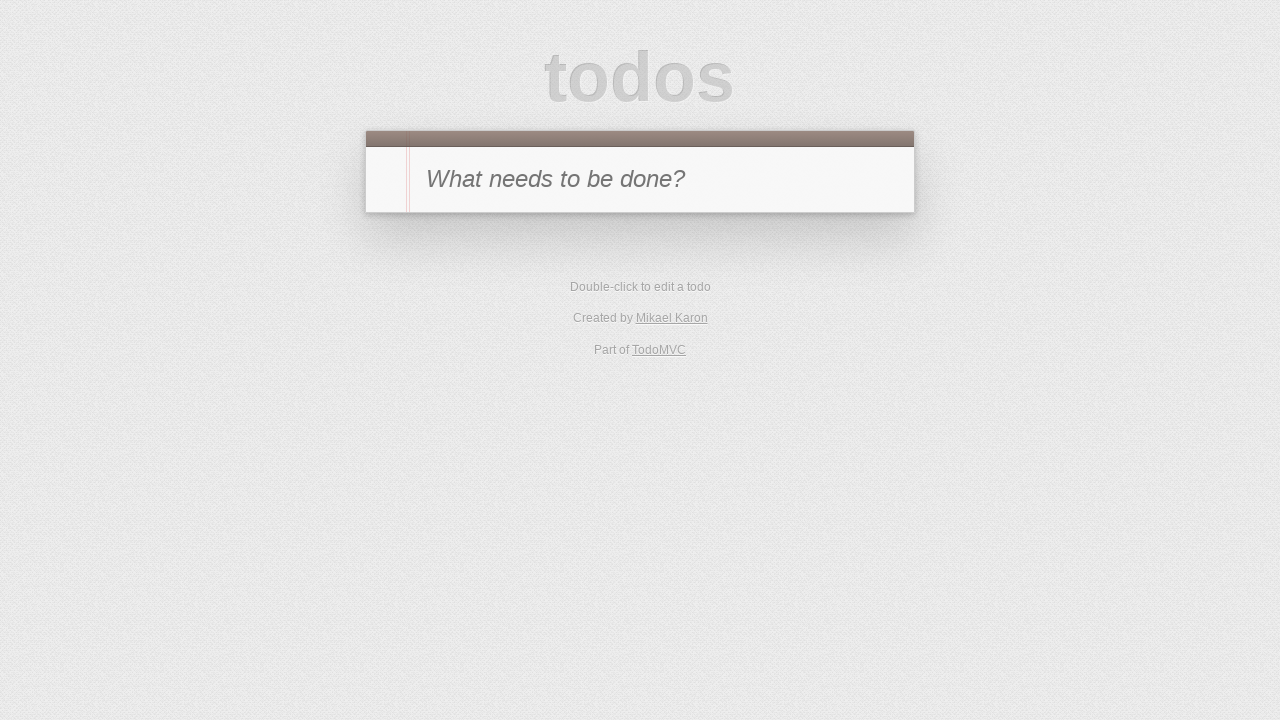

Reloaded the page to apply localStorage changes
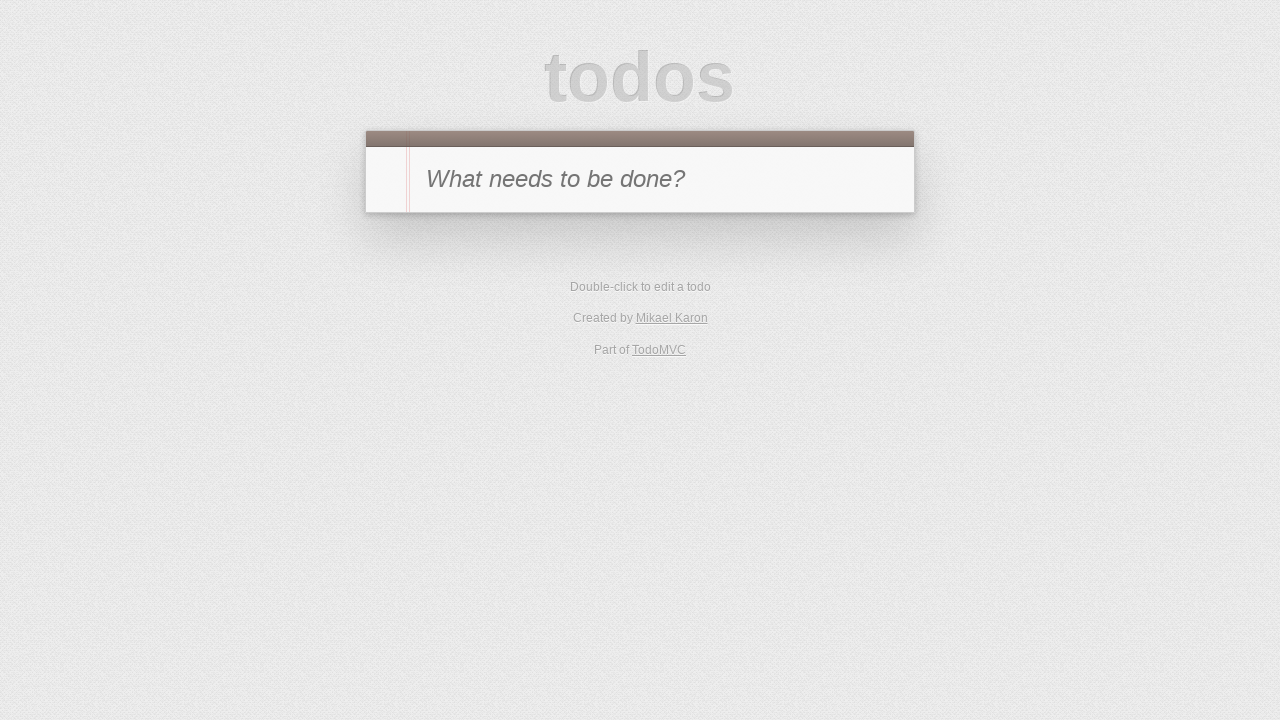

Clicked checkbox to toggle task '1' and reopen it at (386, 242) on #todo-list li:has-text('1') .toggle
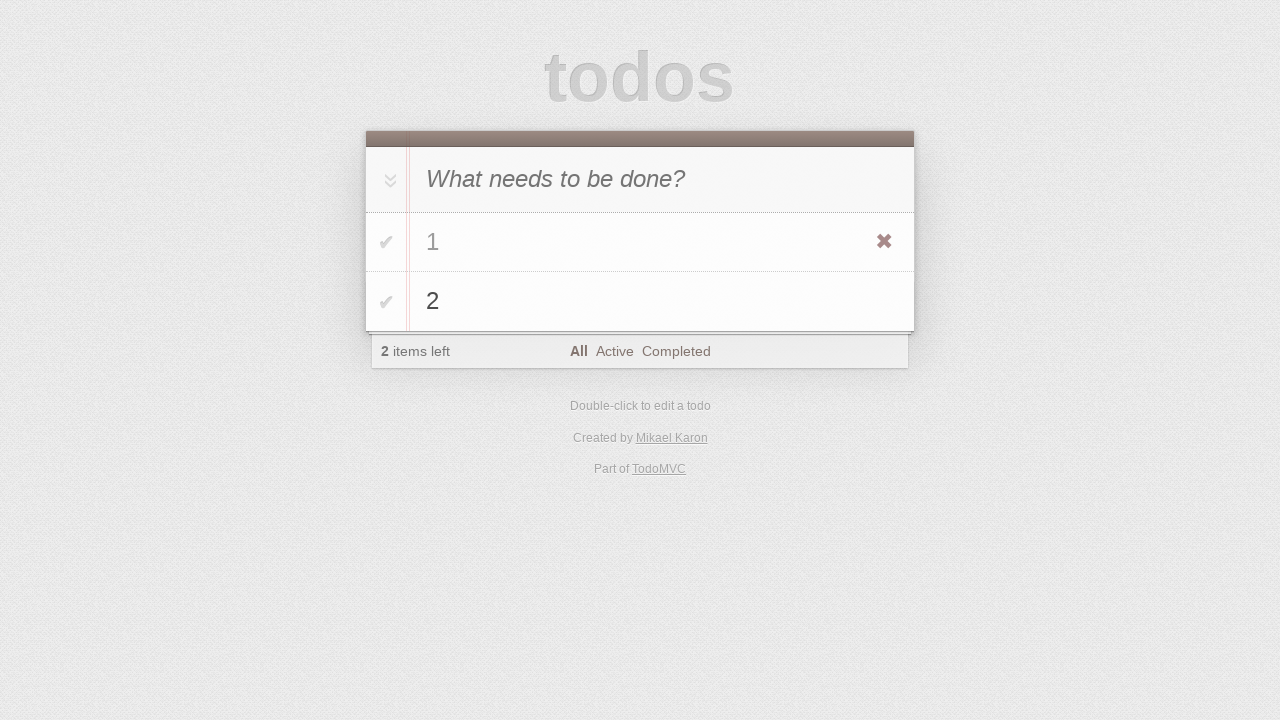

Verified that item count shows 2 active tasks
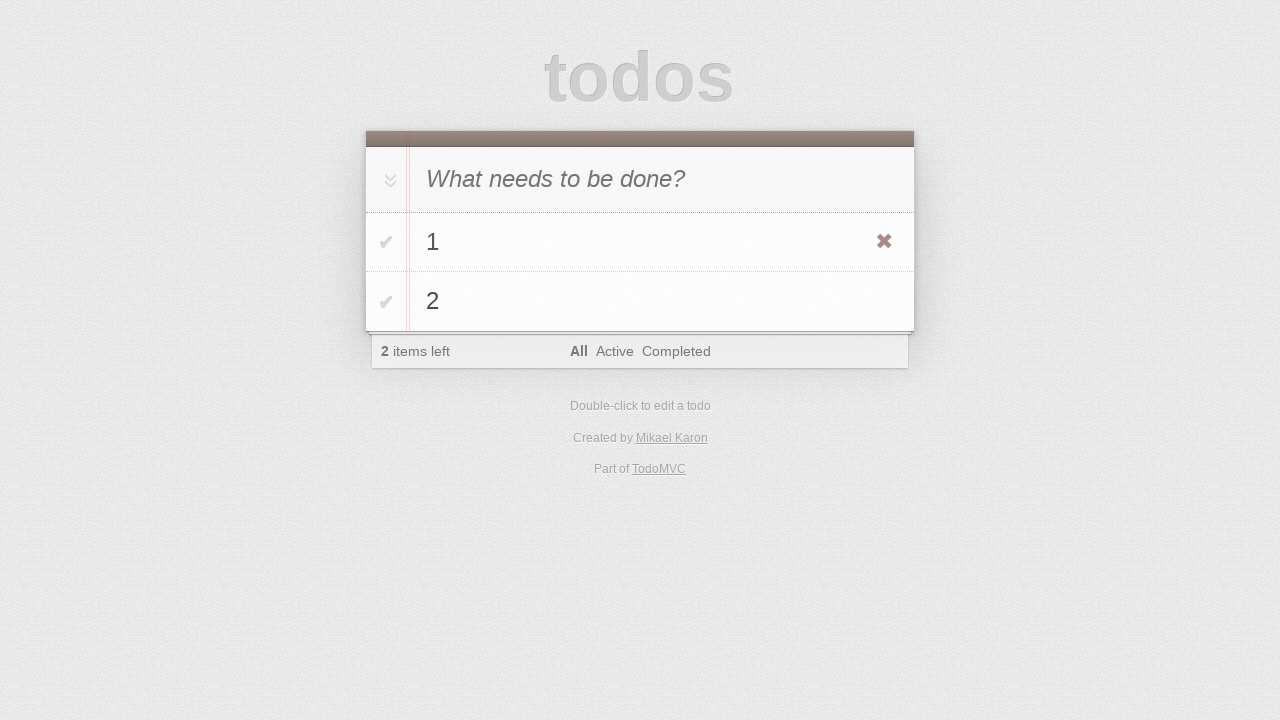

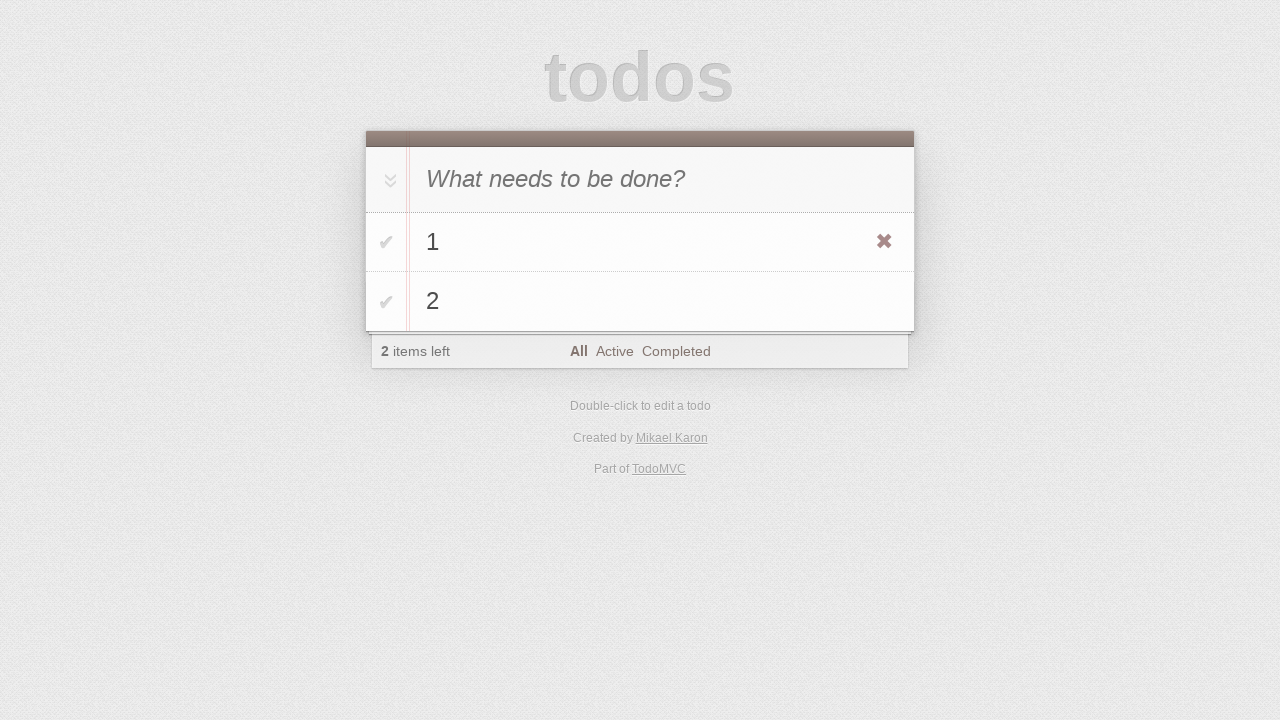